Tests clicking a link that opens a popup window on the omayo test blog page

Starting URL: https://omayo.blogspot.com/

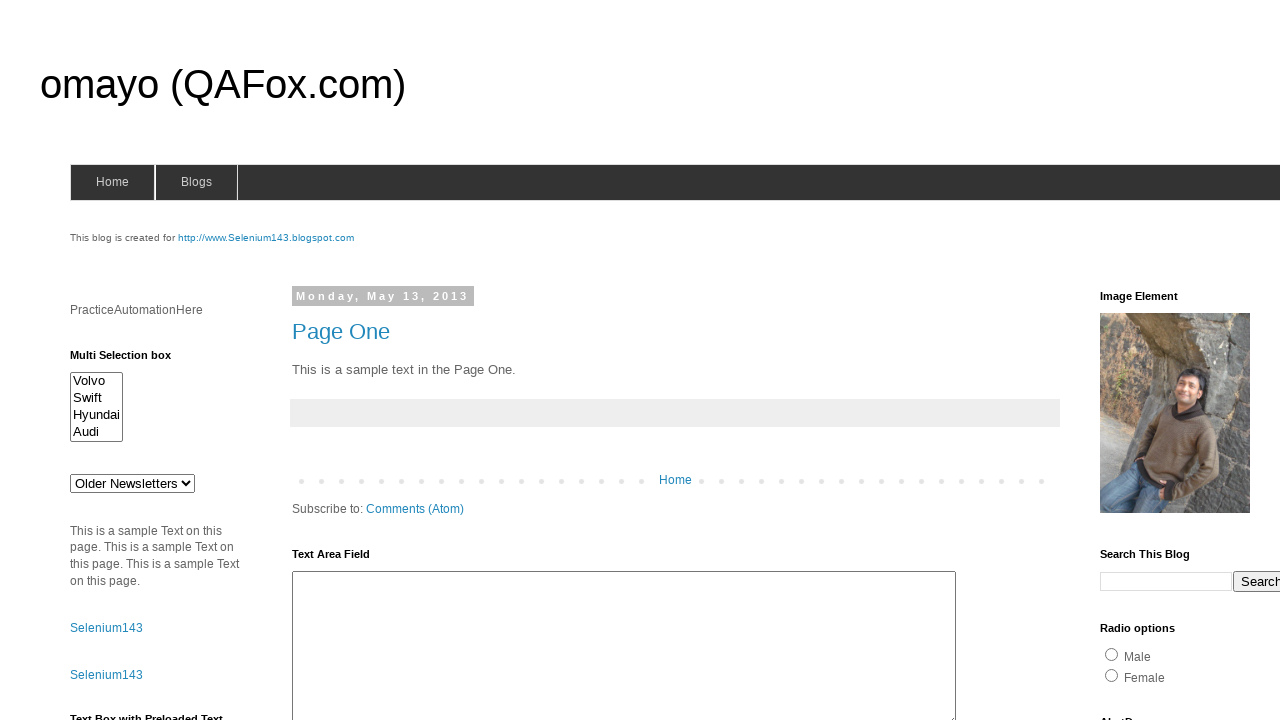

Navigated to omayo.blogspot.com
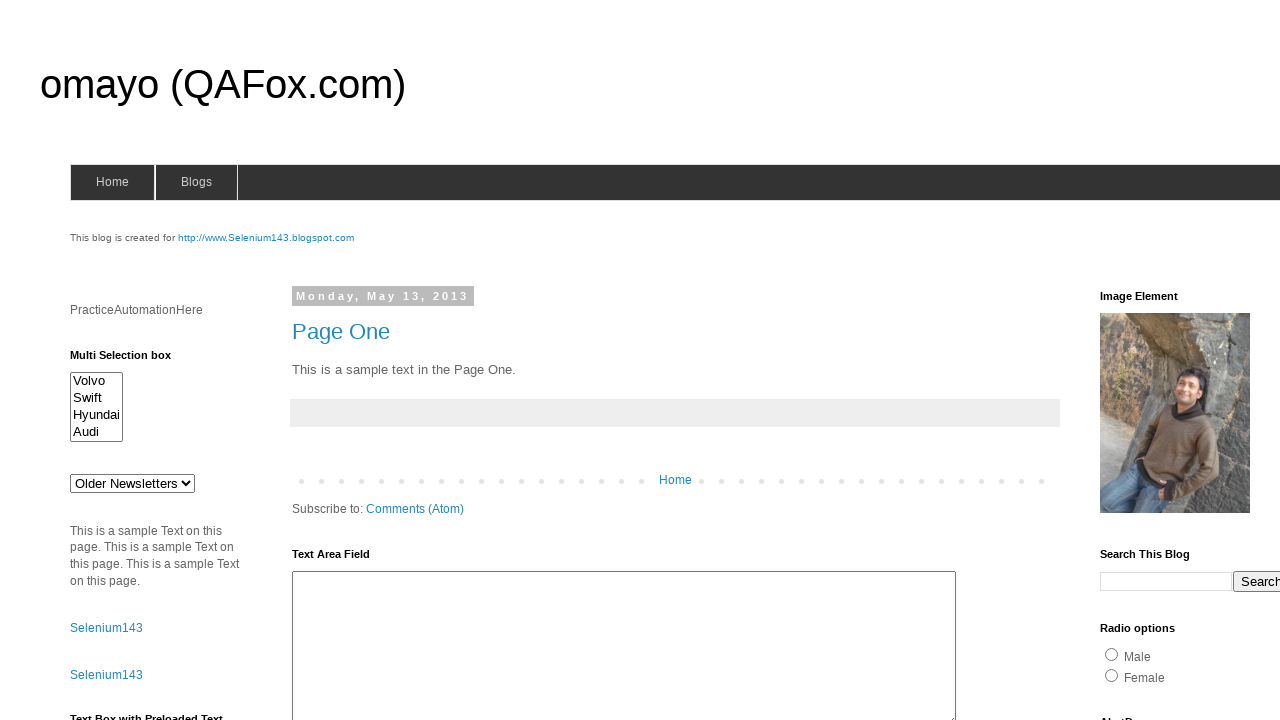

Clicked link to open a popup window at (132, 360) on text=Open a popup window
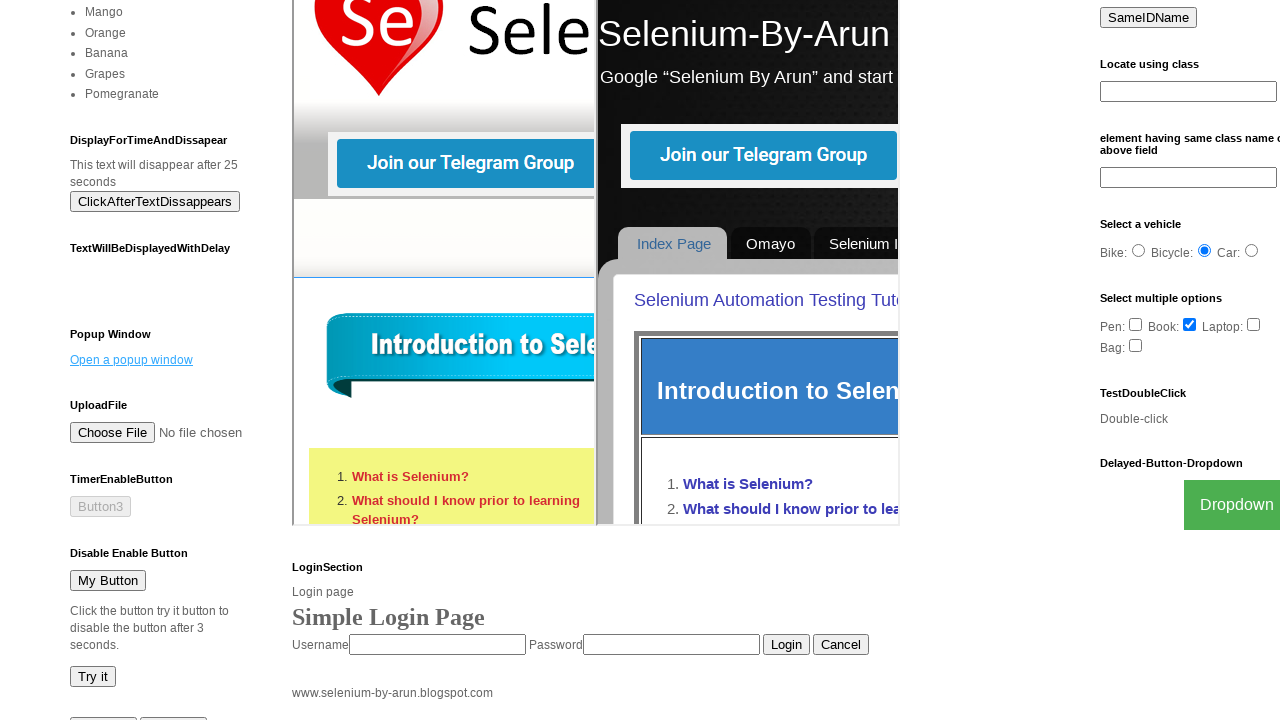

Waited 3 seconds for popup to open
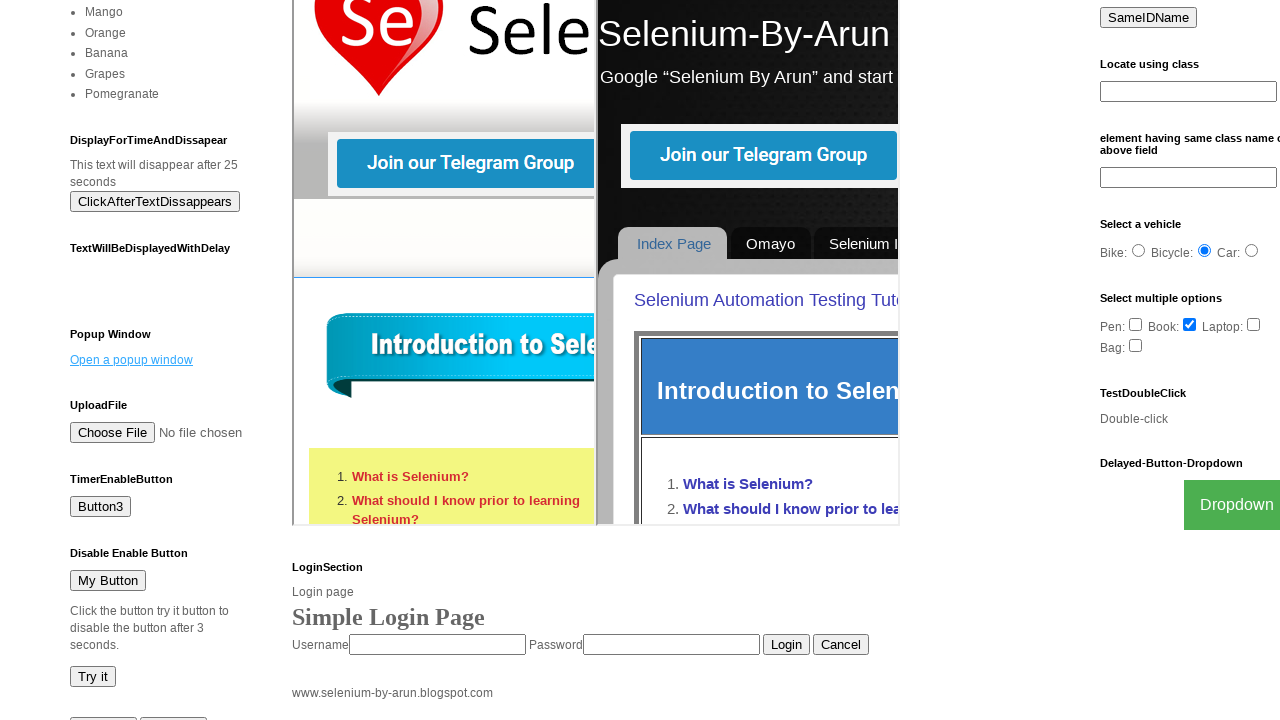

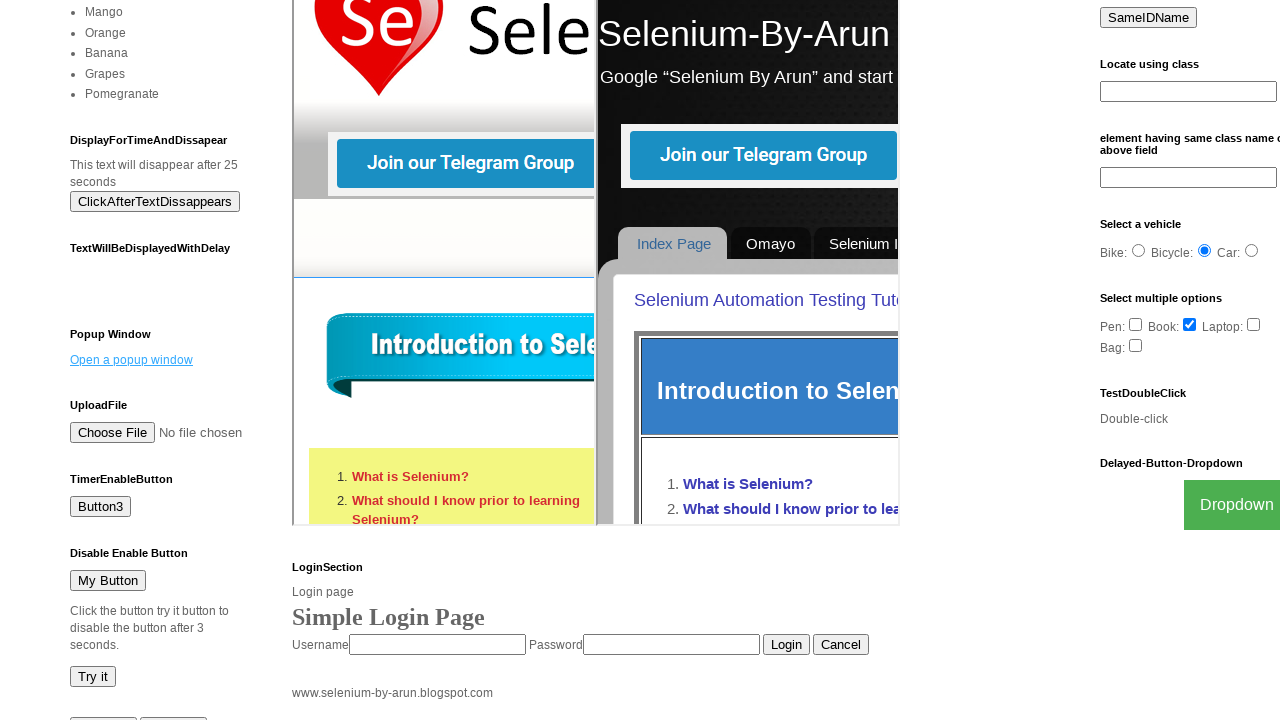